Tests checkbox interaction by finding all checkboxes on an HTML forms example page and clicking each one that is not already selected.

Starting URL: https://echoecho.com/htmlforms09.htm

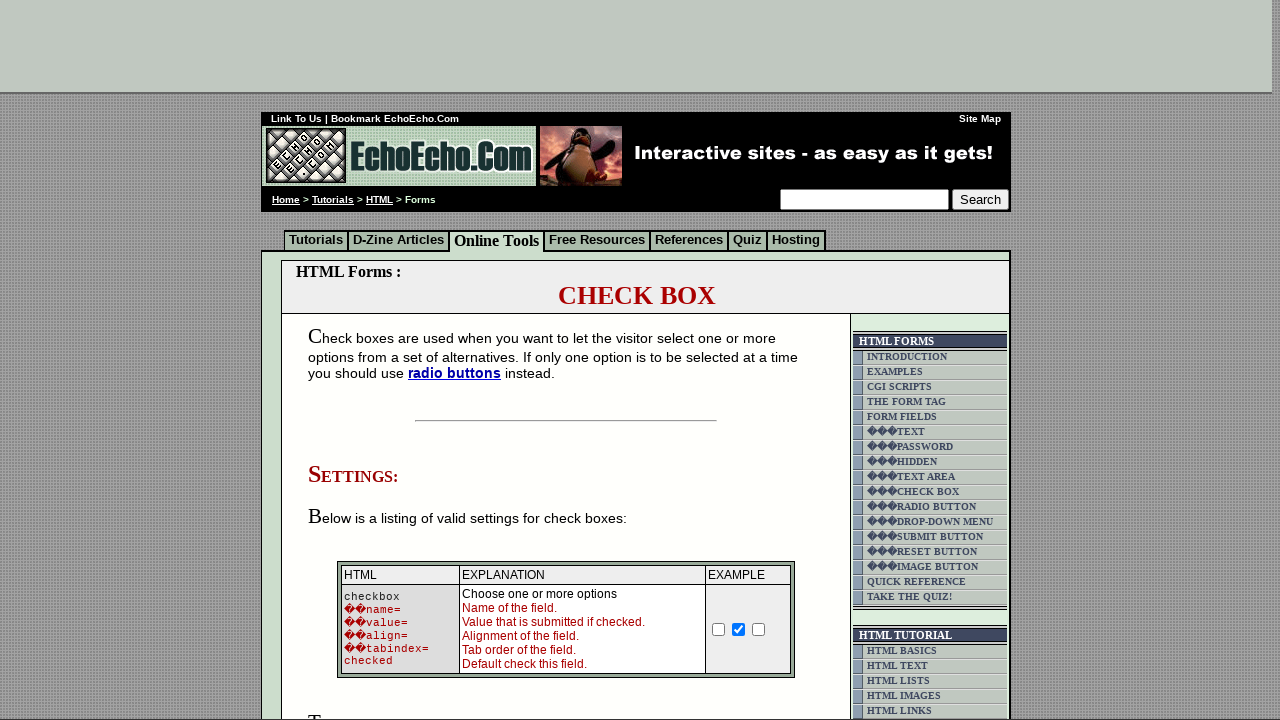

Waited for checkboxes to load on HTML forms page
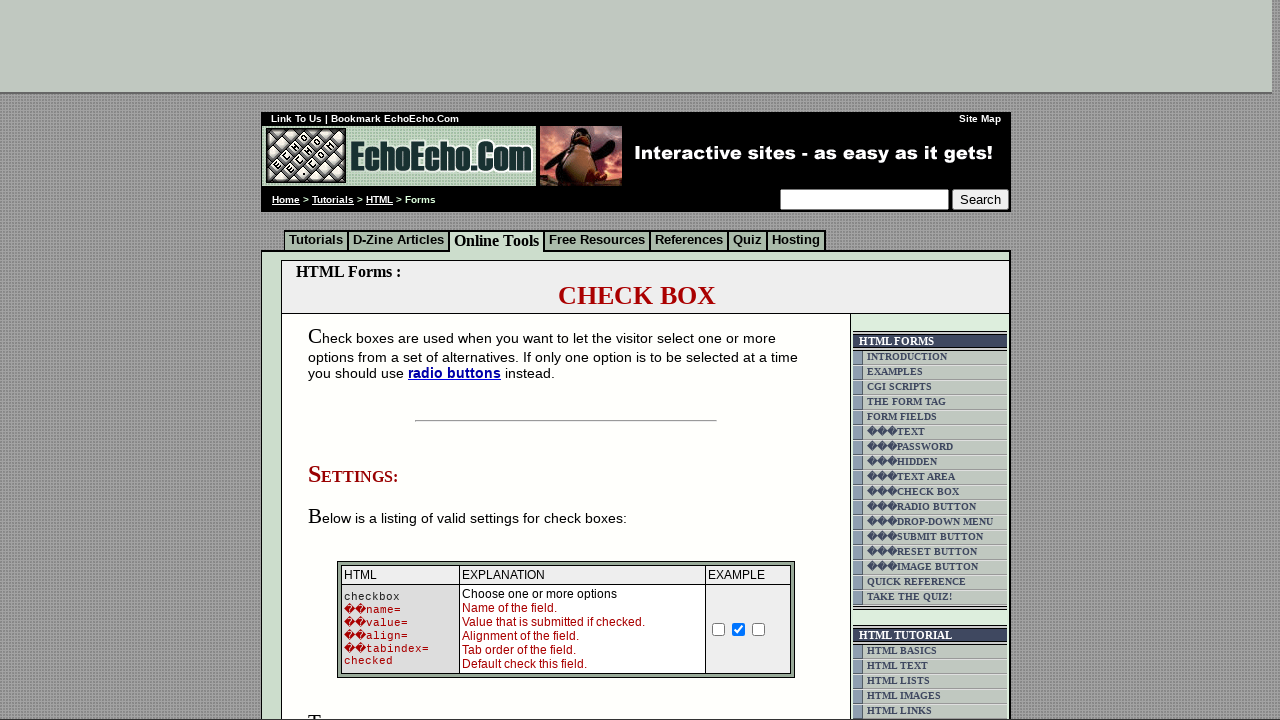

Located all checkboxes in table5 class
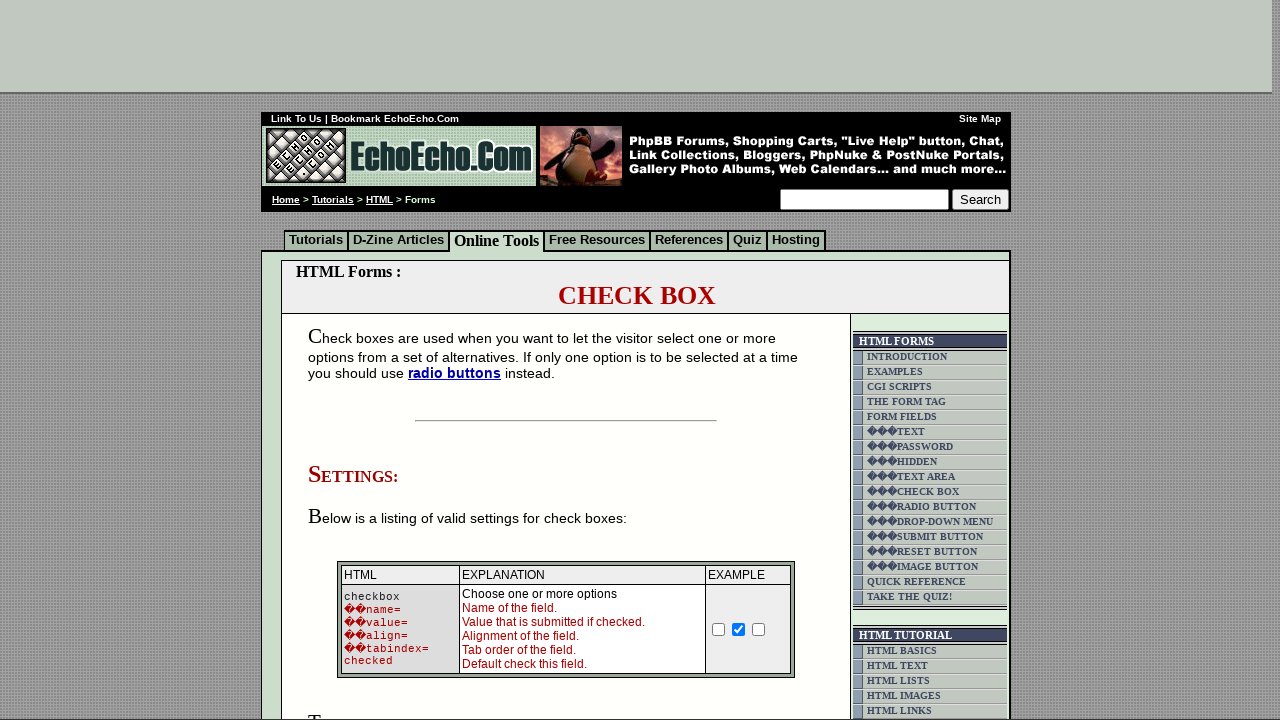

Found 3 checkboxes on the page
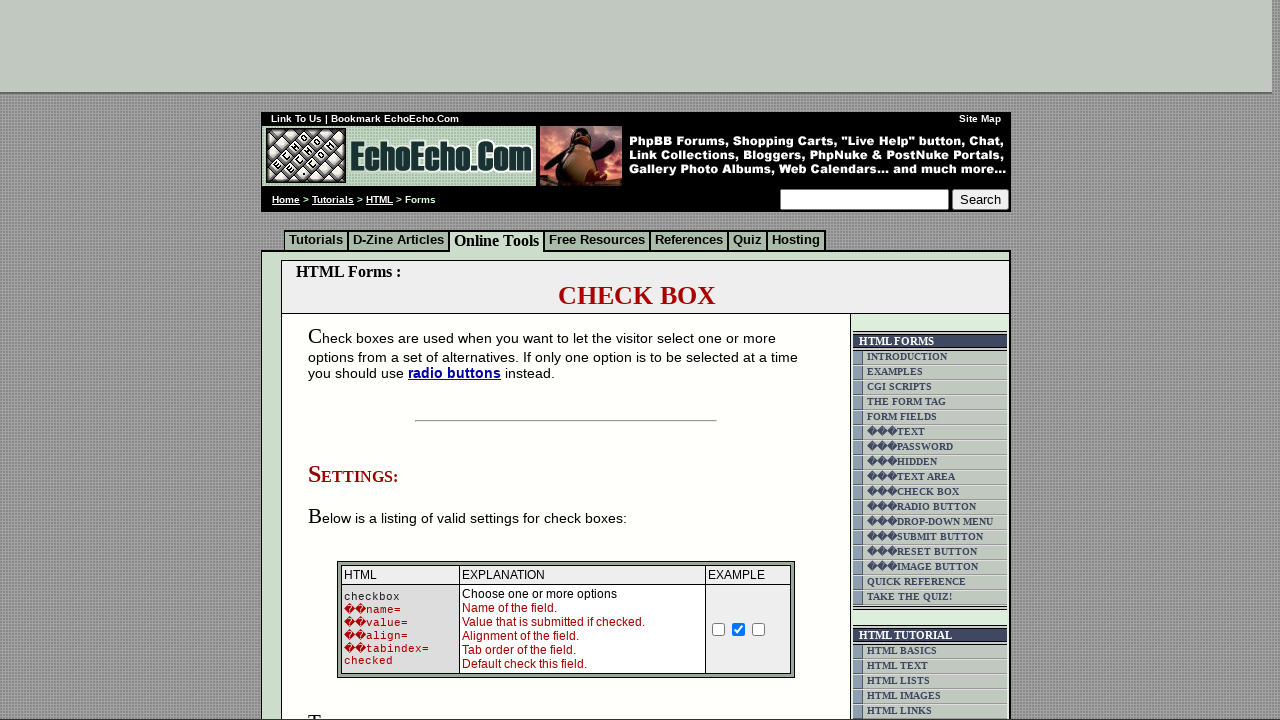

Selected checkbox 1
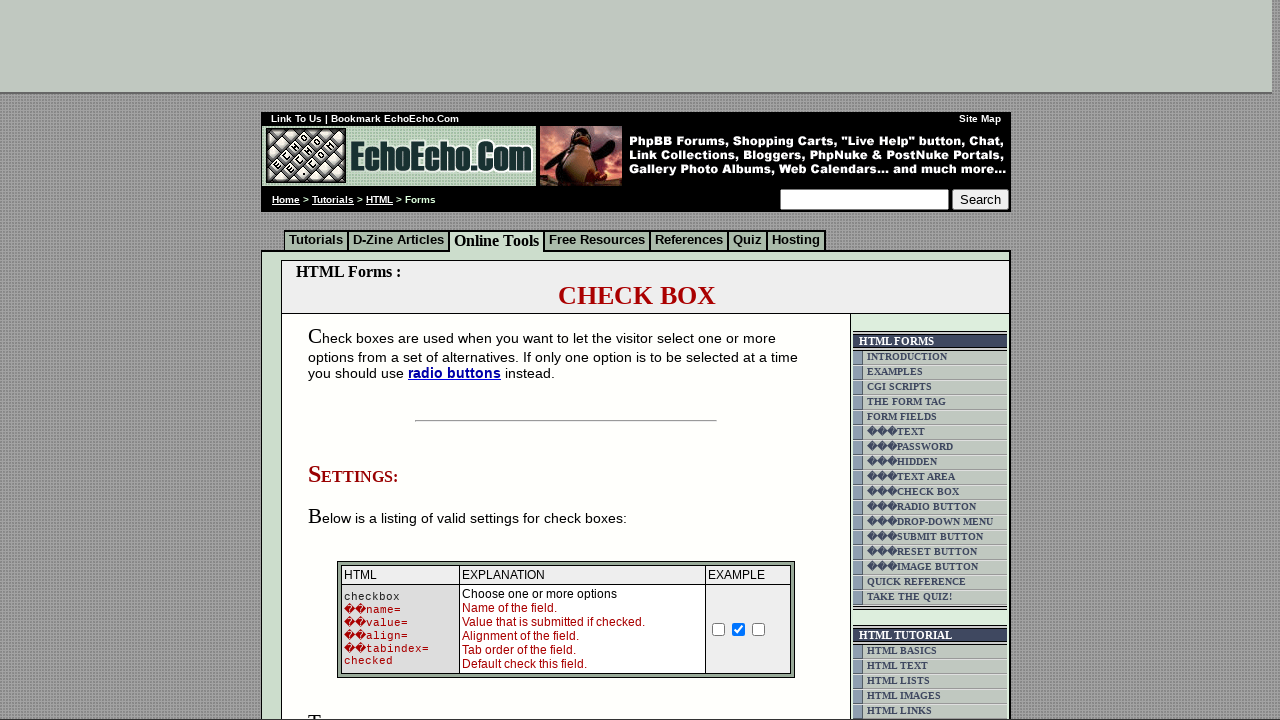

Clicked checkbox 1 as it was not selected at (354, 360) on td.table5 input[type='checkbox'] >> nth=0
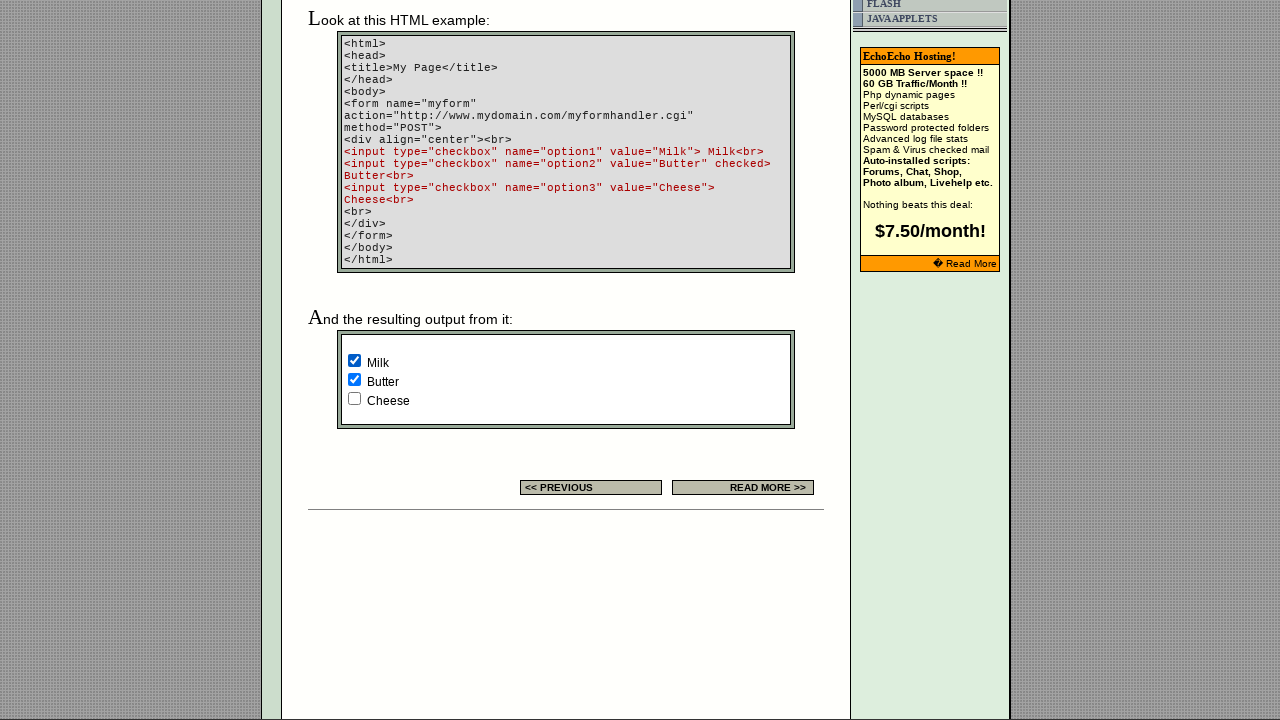

Selected checkbox 2
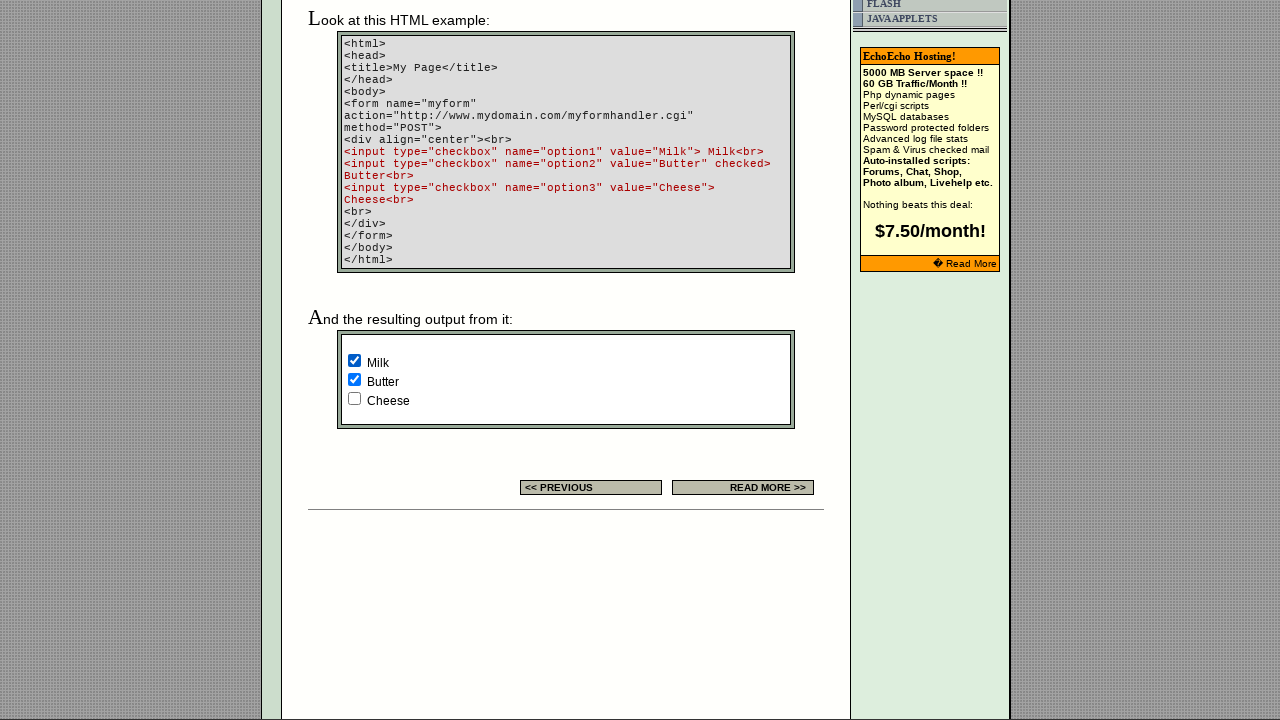

Selected checkbox 3
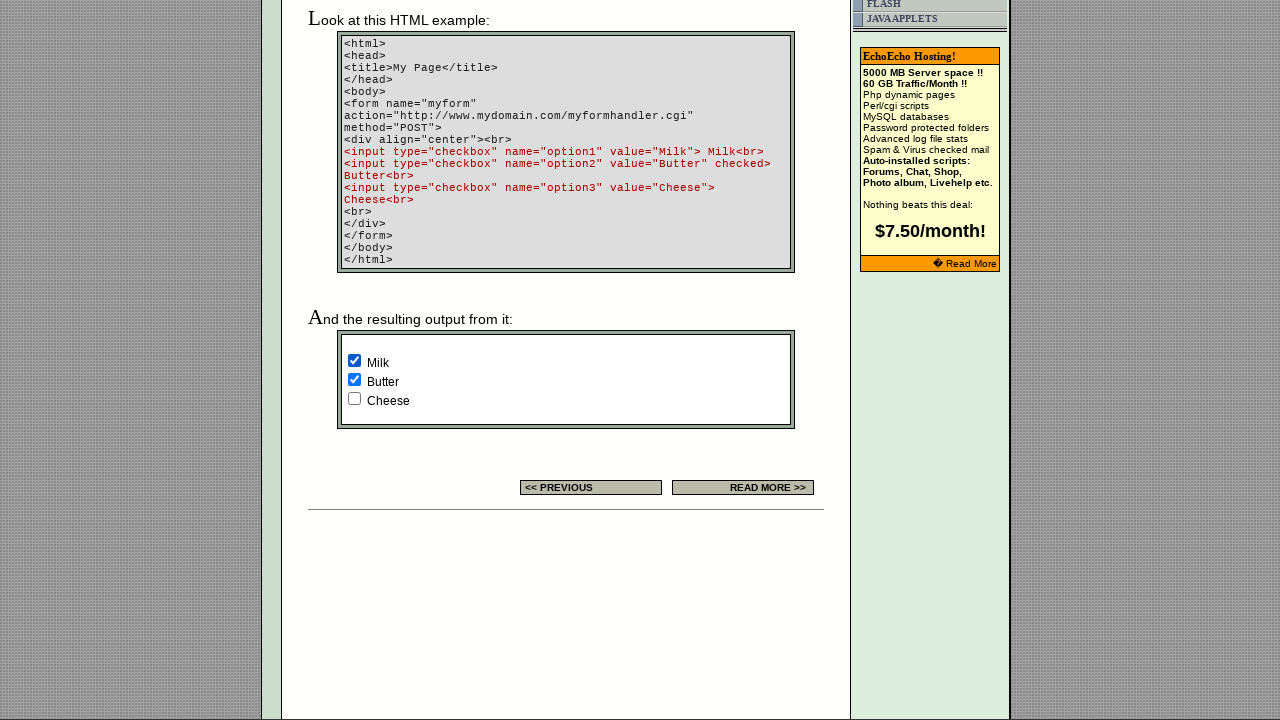

Clicked checkbox 3 as it was not selected at (354, 398) on td.table5 input[type='checkbox'] >> nth=2
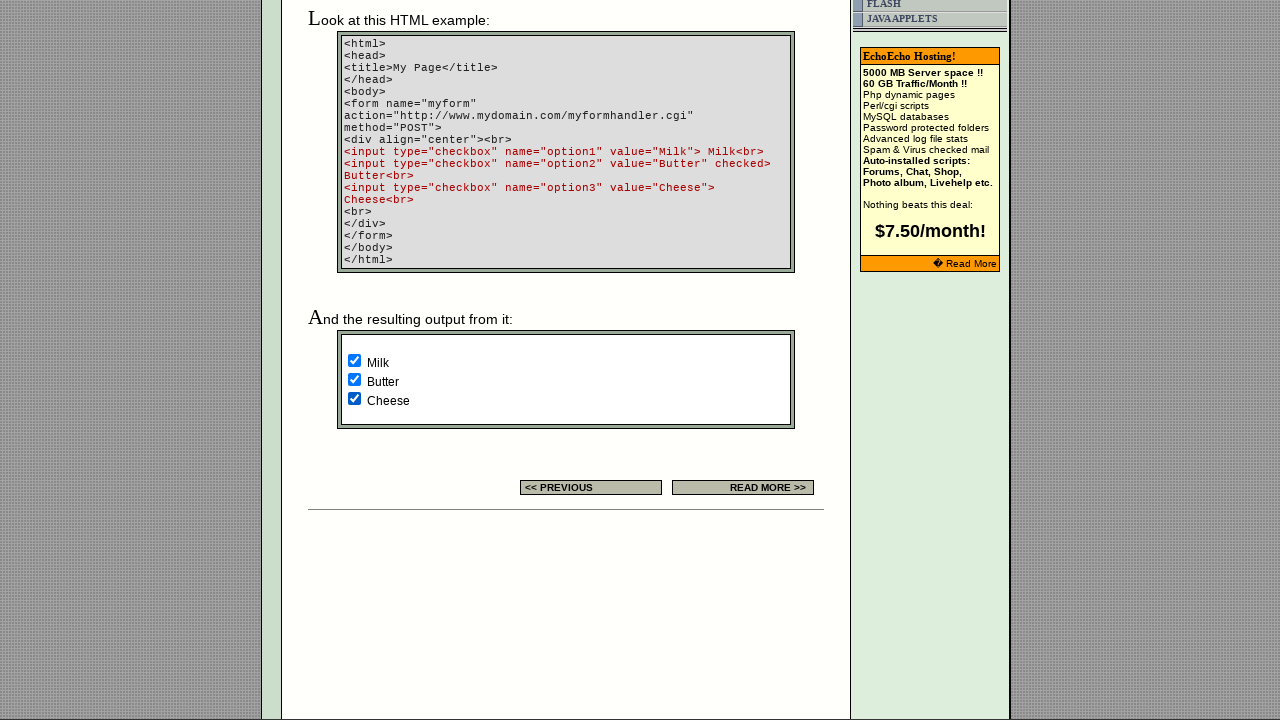

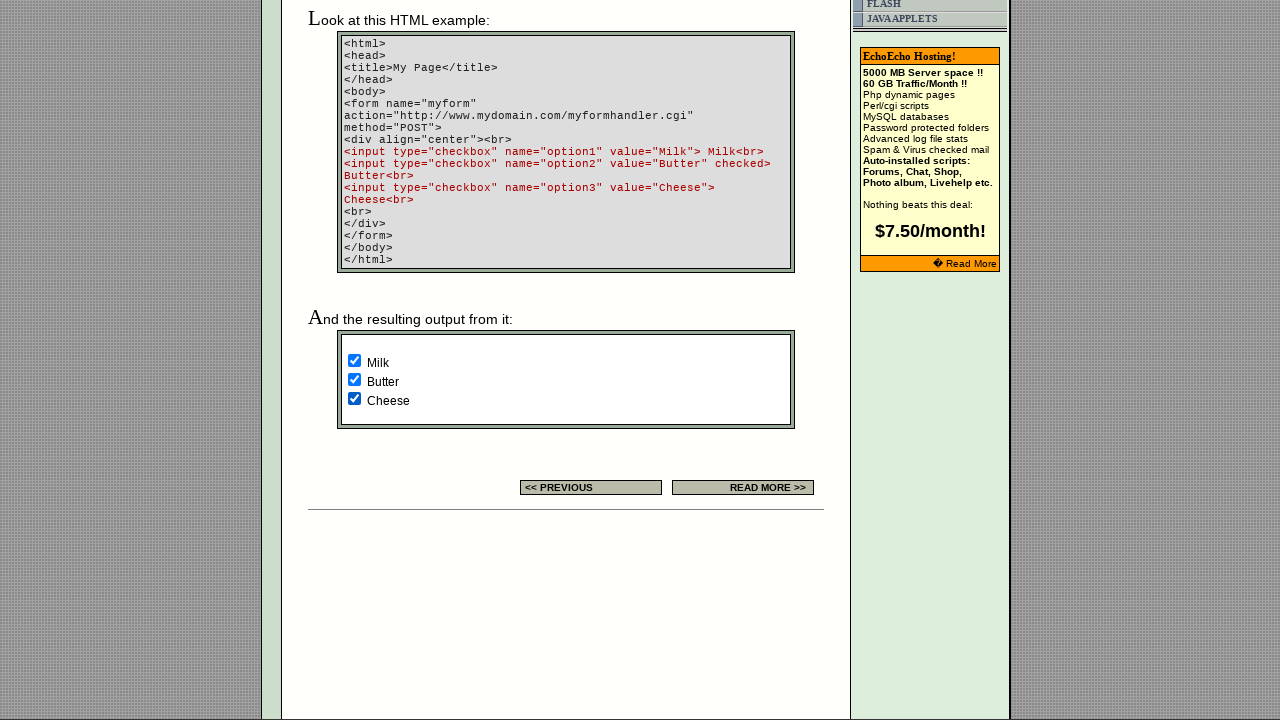